Tests checking a default unchecked checkbox

Starting URL: https://bonigarcia.dev/selenium-webdriver-java/web-form.html

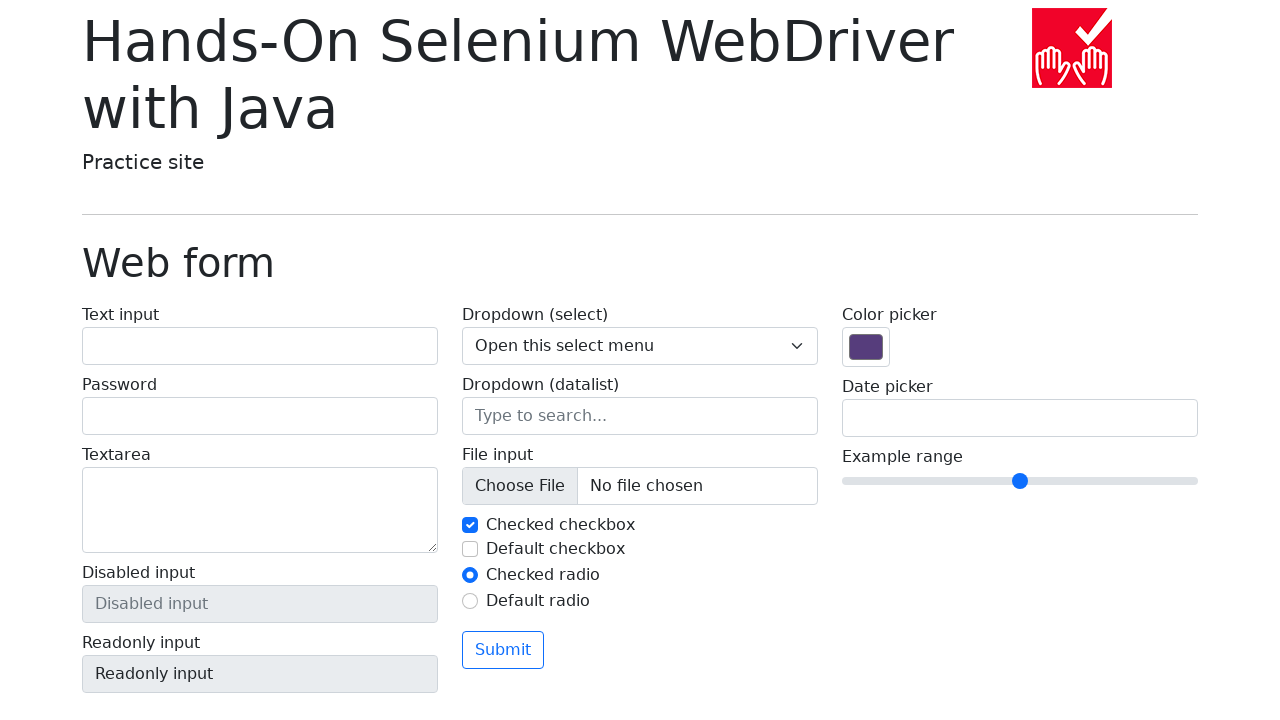

Clicked the default unchecked checkbox to check it at (470, 549) on #my-check-2
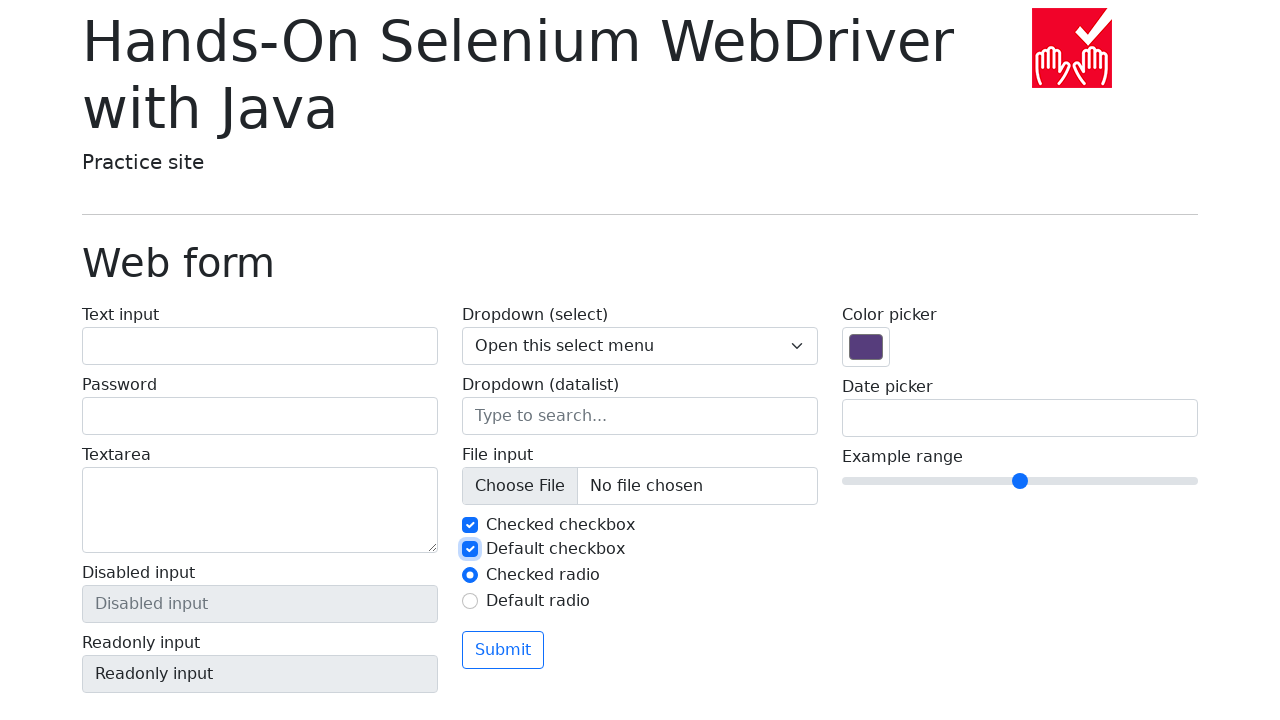

Verified that the checkbox is now checked
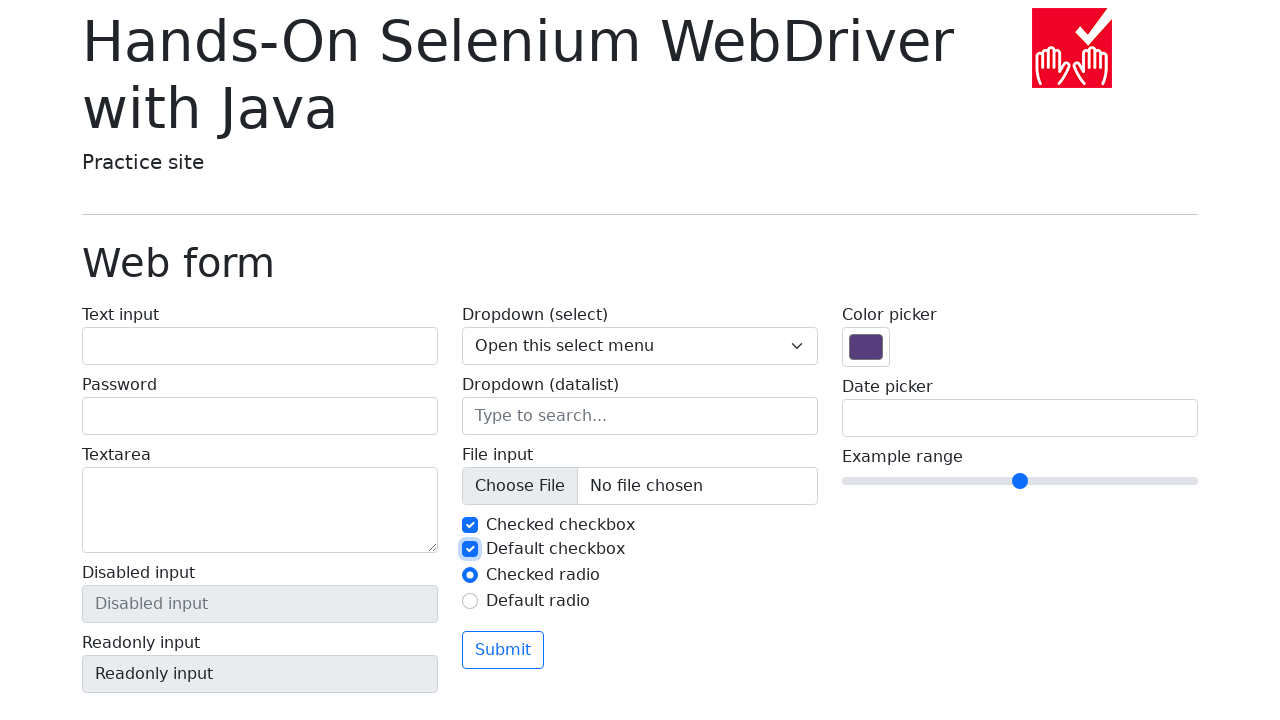

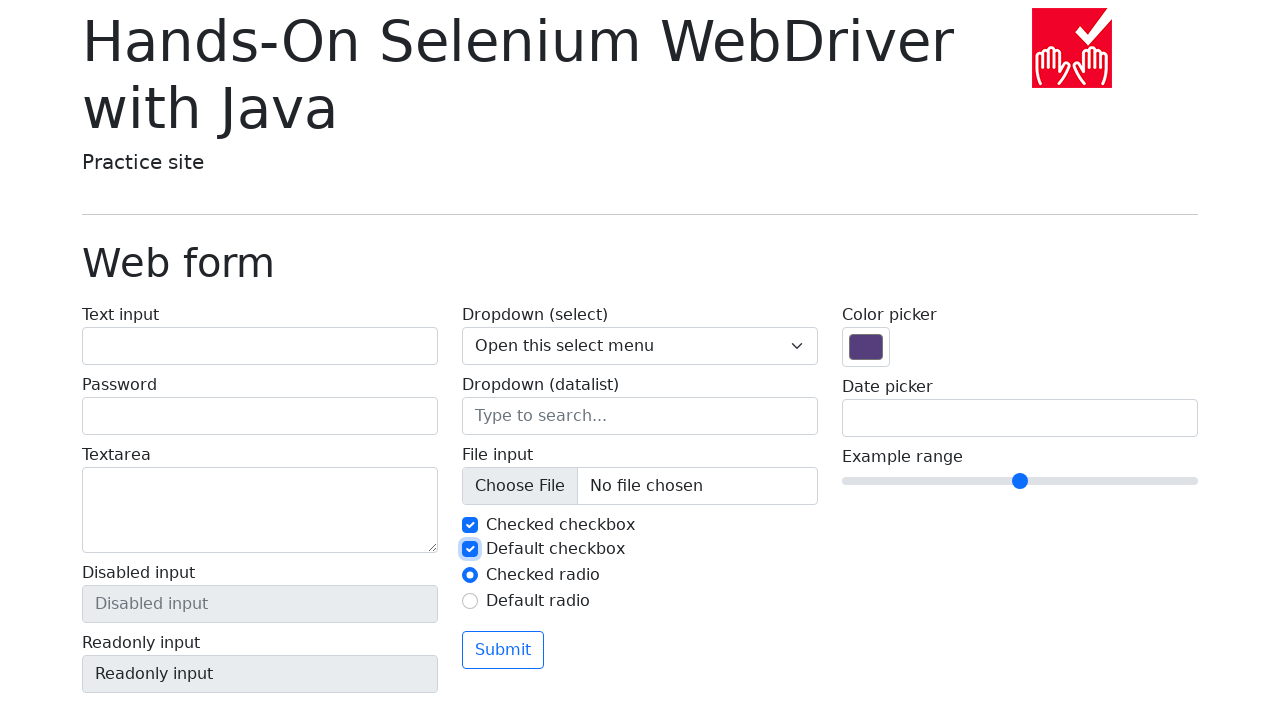